Tests dynamically loaded page elements by clicking a start button and waiting for content to appear

Starting URL: http://the-internet.herokuapp.com/dynamic_loading/1

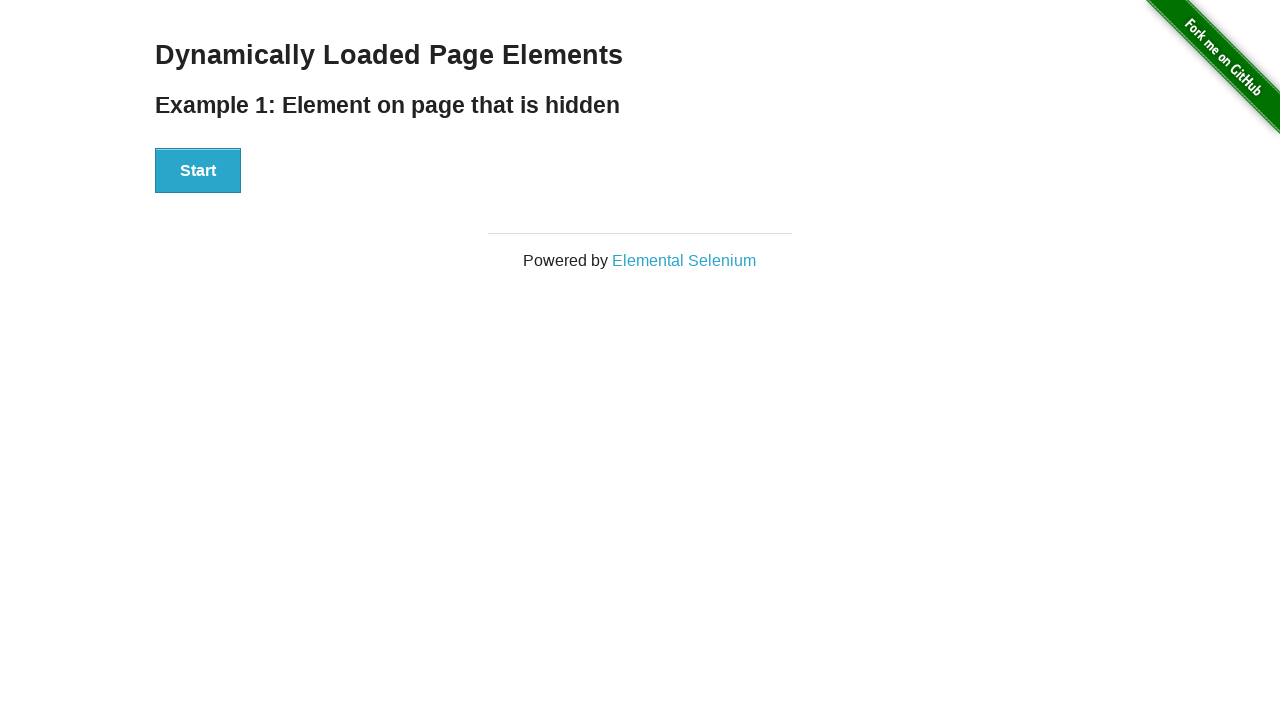

Clicked the start button to trigger dynamic loading at (198, 171) on xpath=//*[@id='start']/button
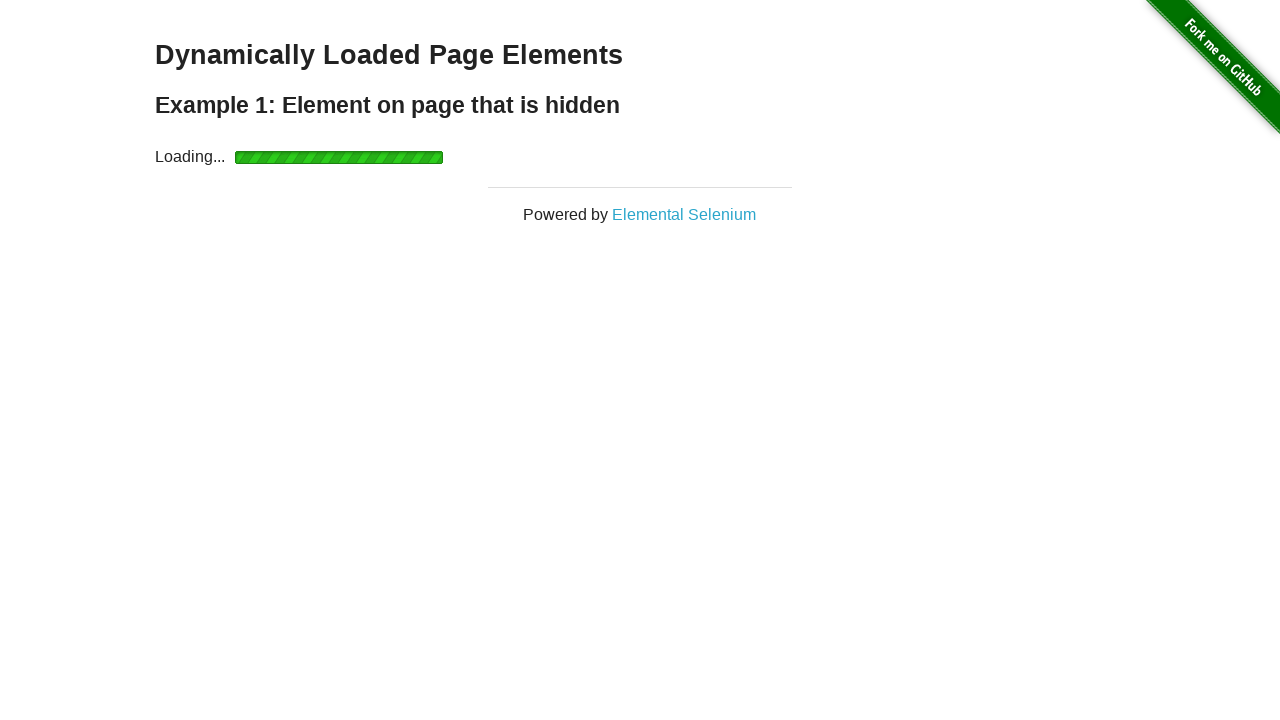

Waited for finish message to appear and become visible
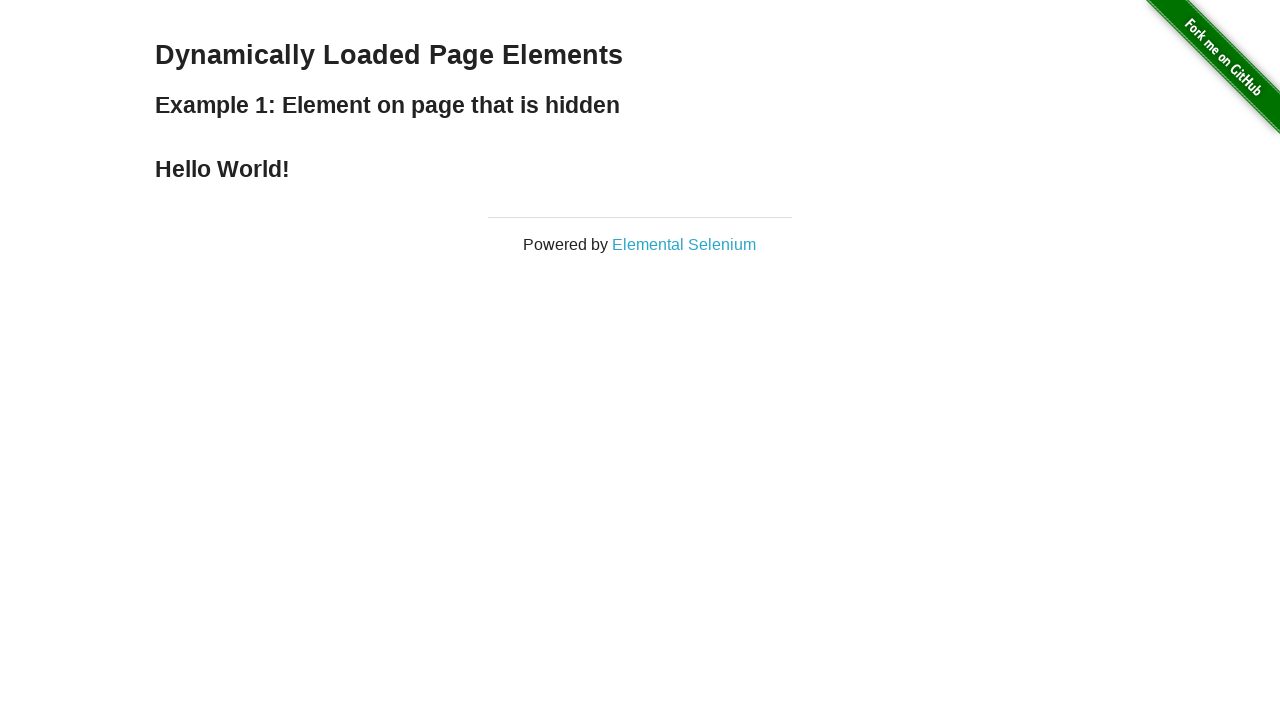

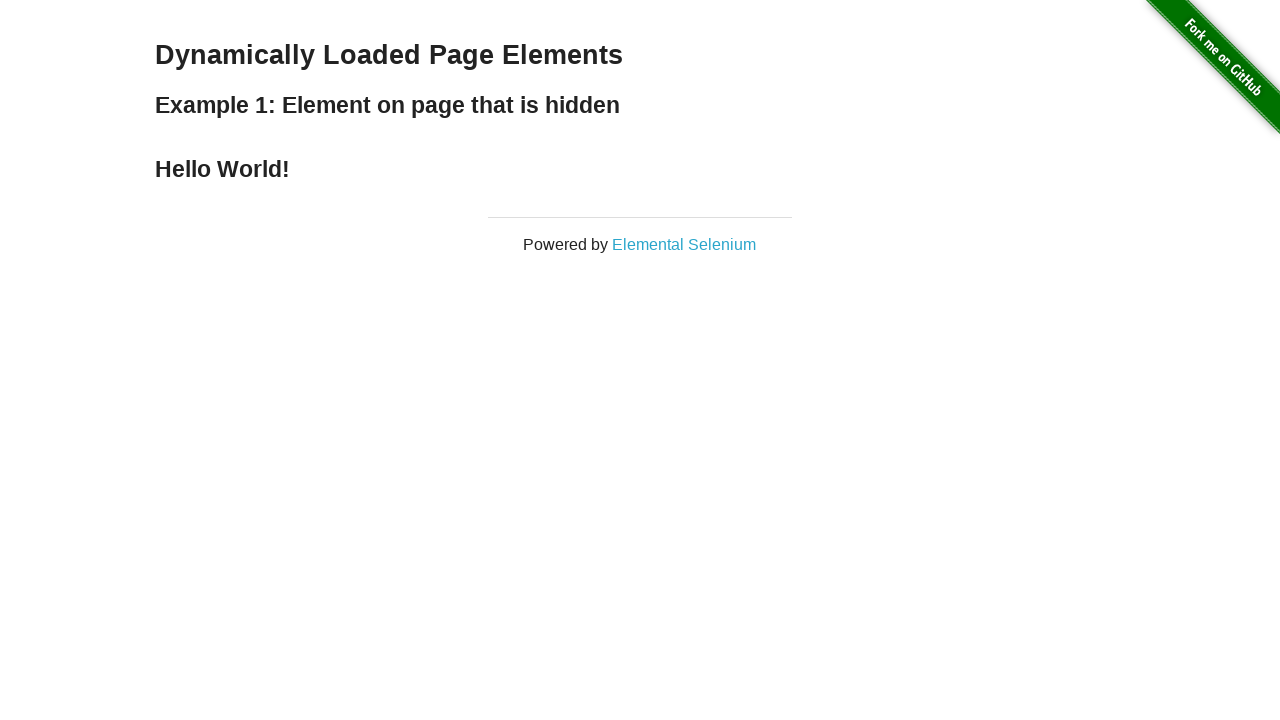